Tests dynamic color change on a button by verifying the CSS color value changes over time

Starting URL: https://demoqa.com/dynamic-properties

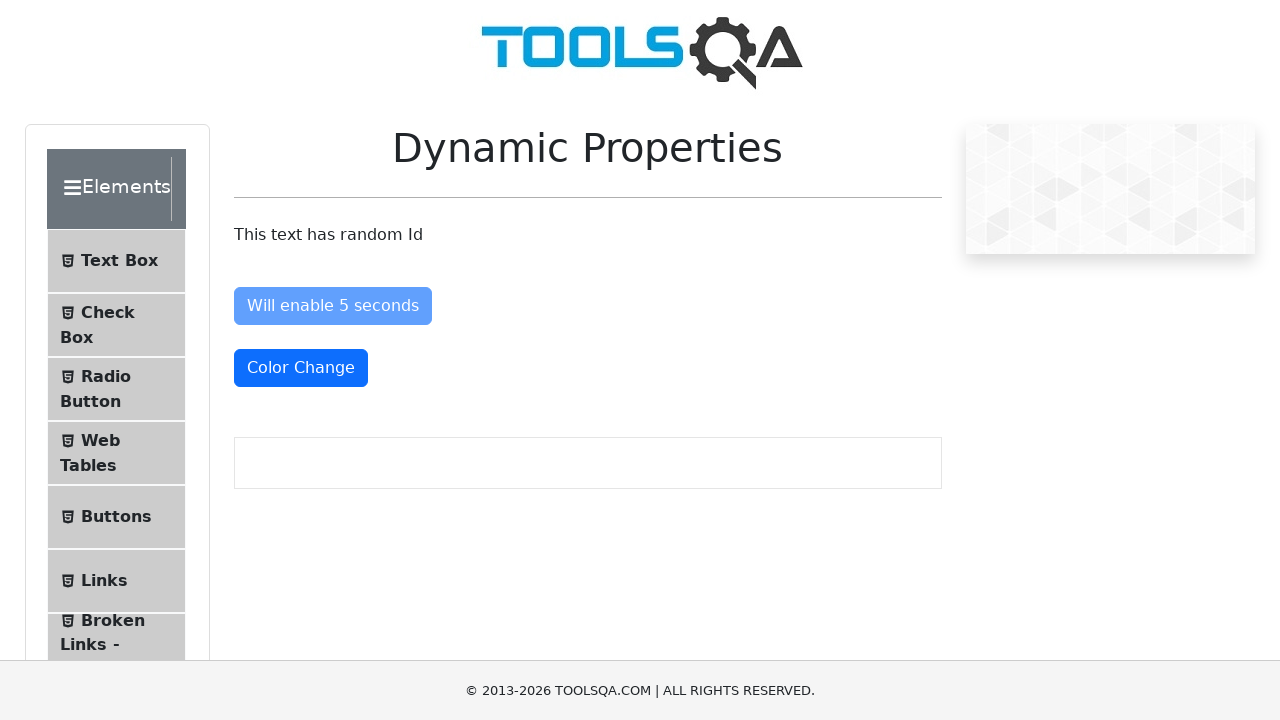

Color change button became visible
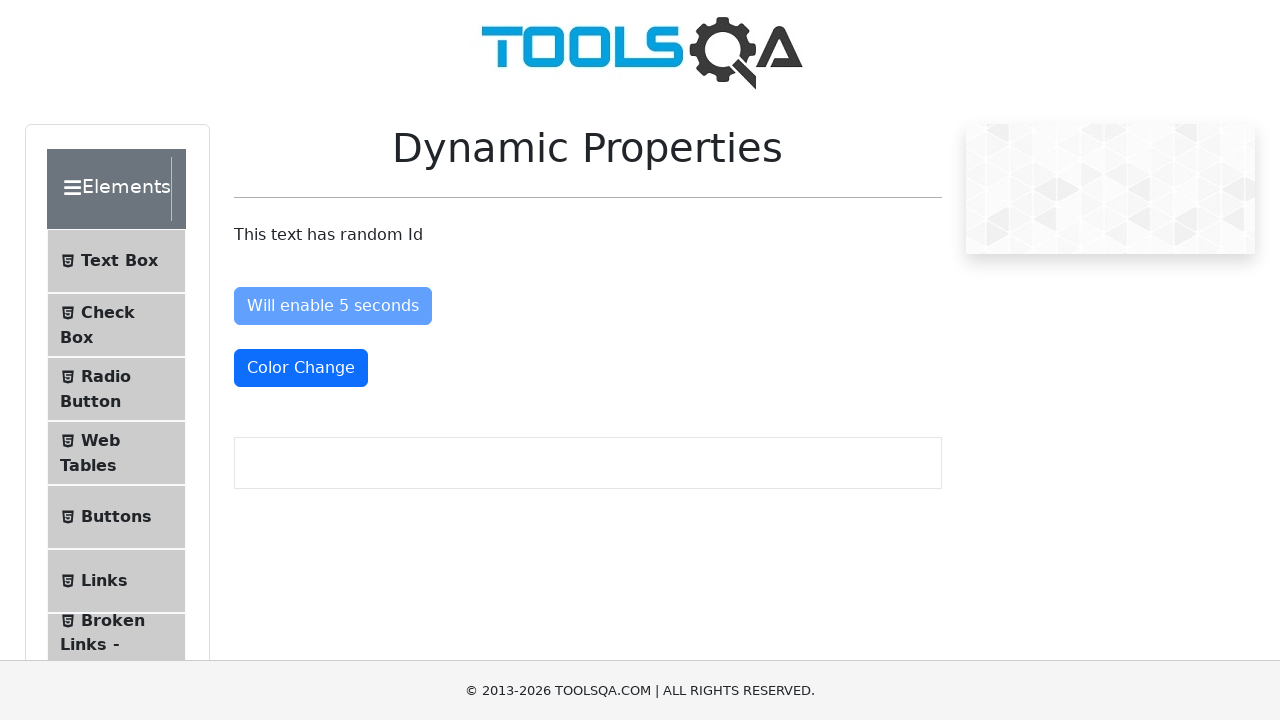

Retrieved initial button color: rgb(255, 255, 255)
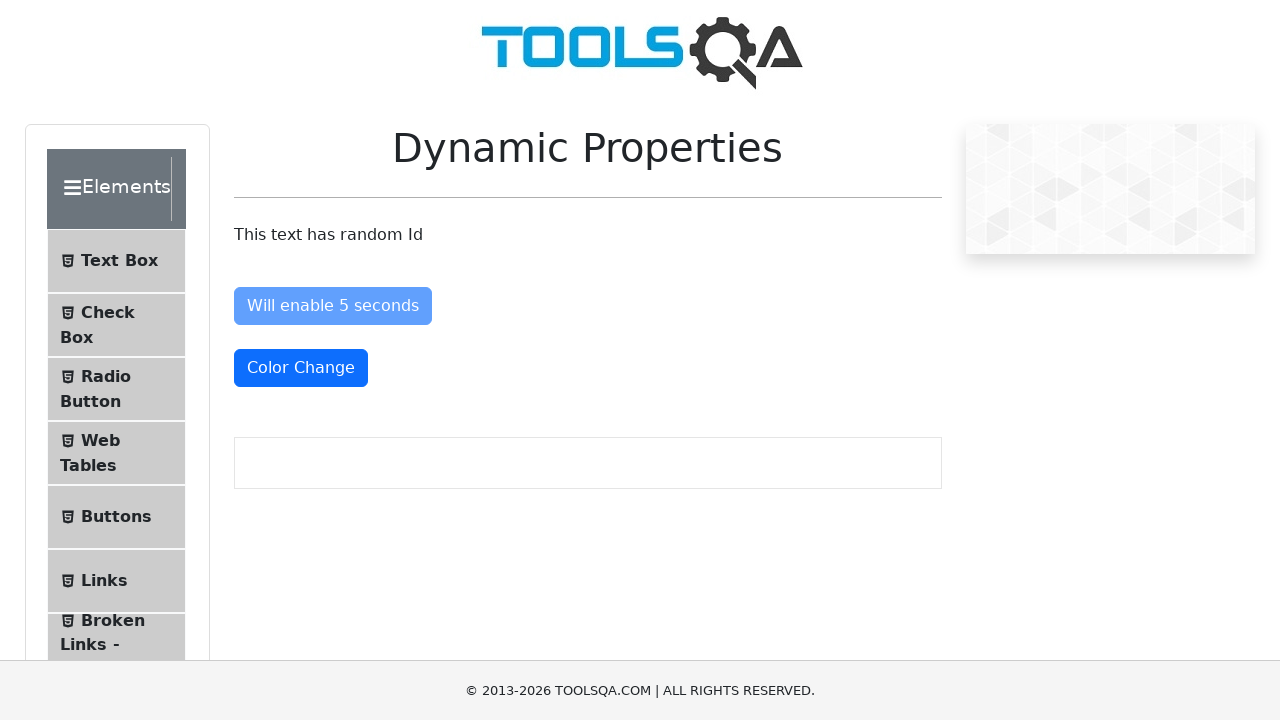

Button color changed dynamically from initial color
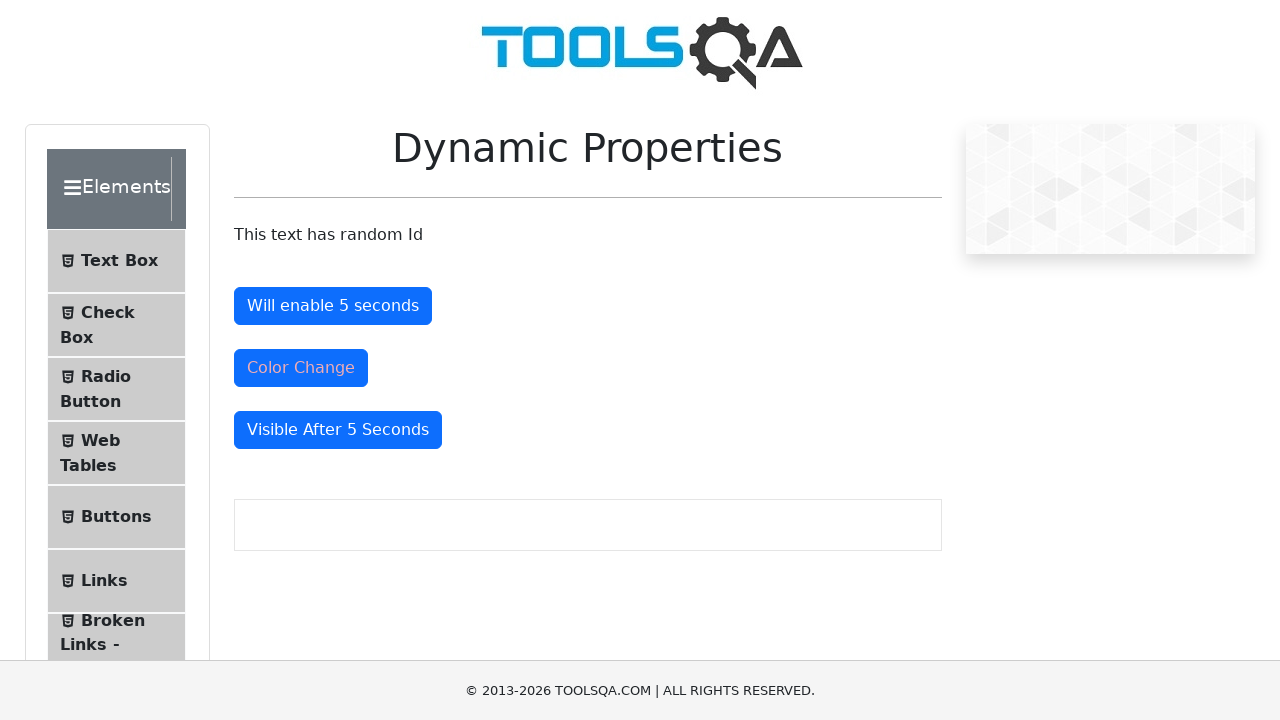

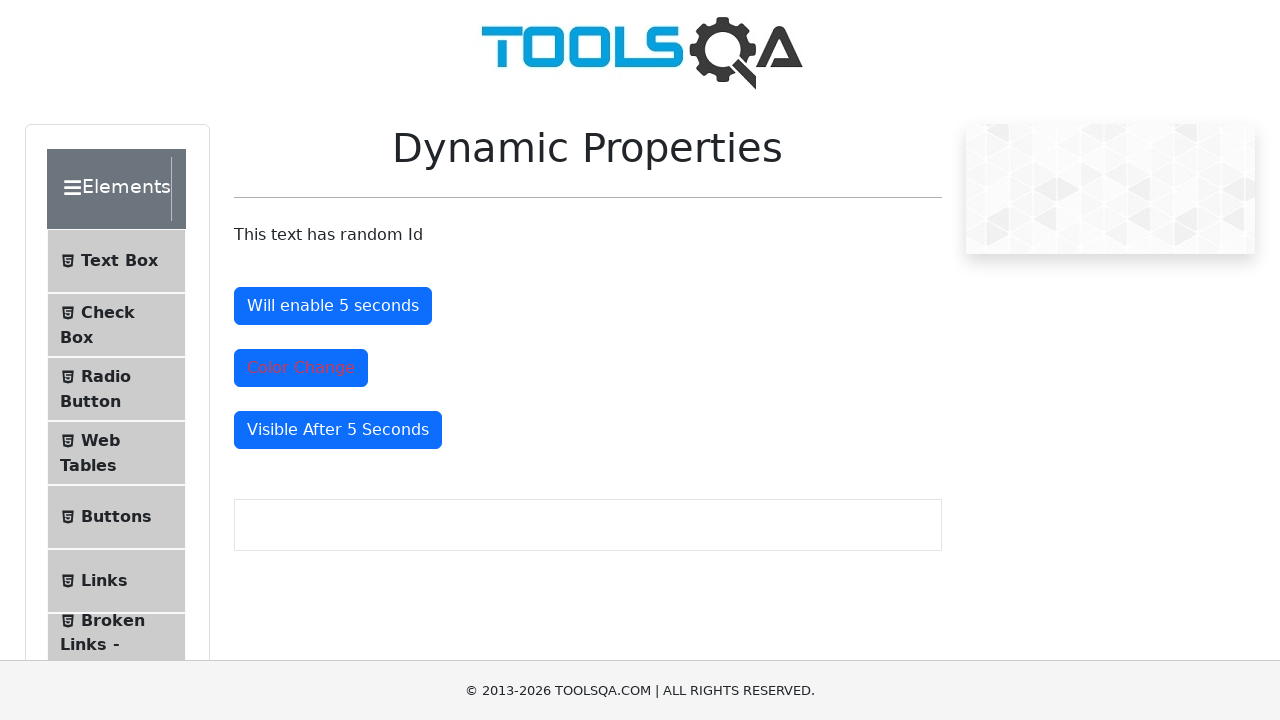